Tests various selectOption methods on a select menu page, including selection by label and by value on different dropdown elements.

Starting URL: https://demoqa.com/select-menu

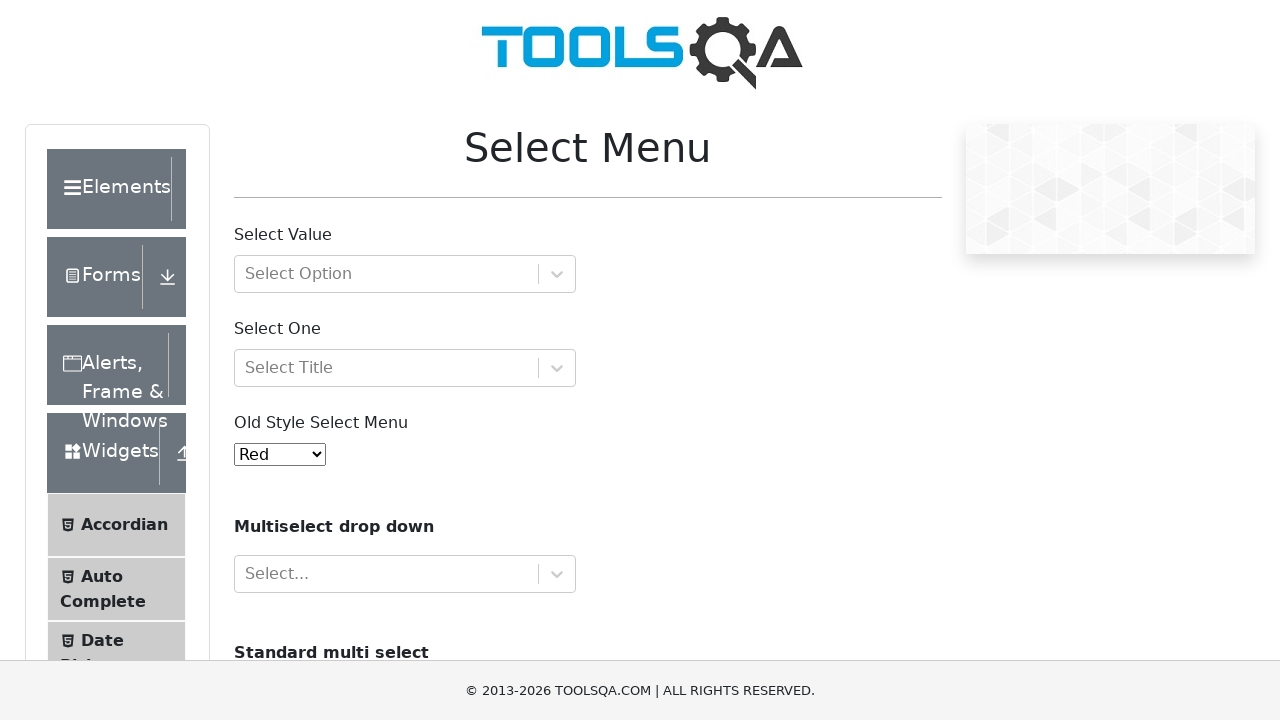

Selected 'Green' option by label from old select menu on #oldSelectMenu
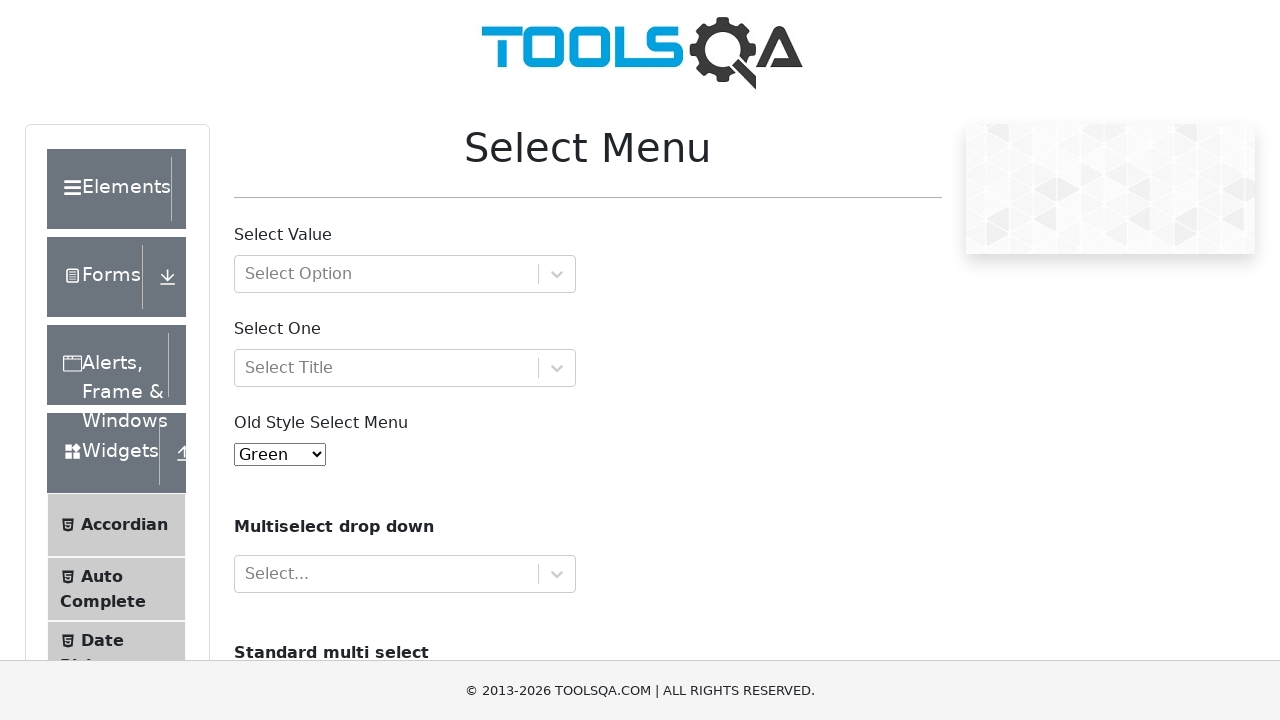

Selected option by value '3' from old select menu on #oldSelectMenu
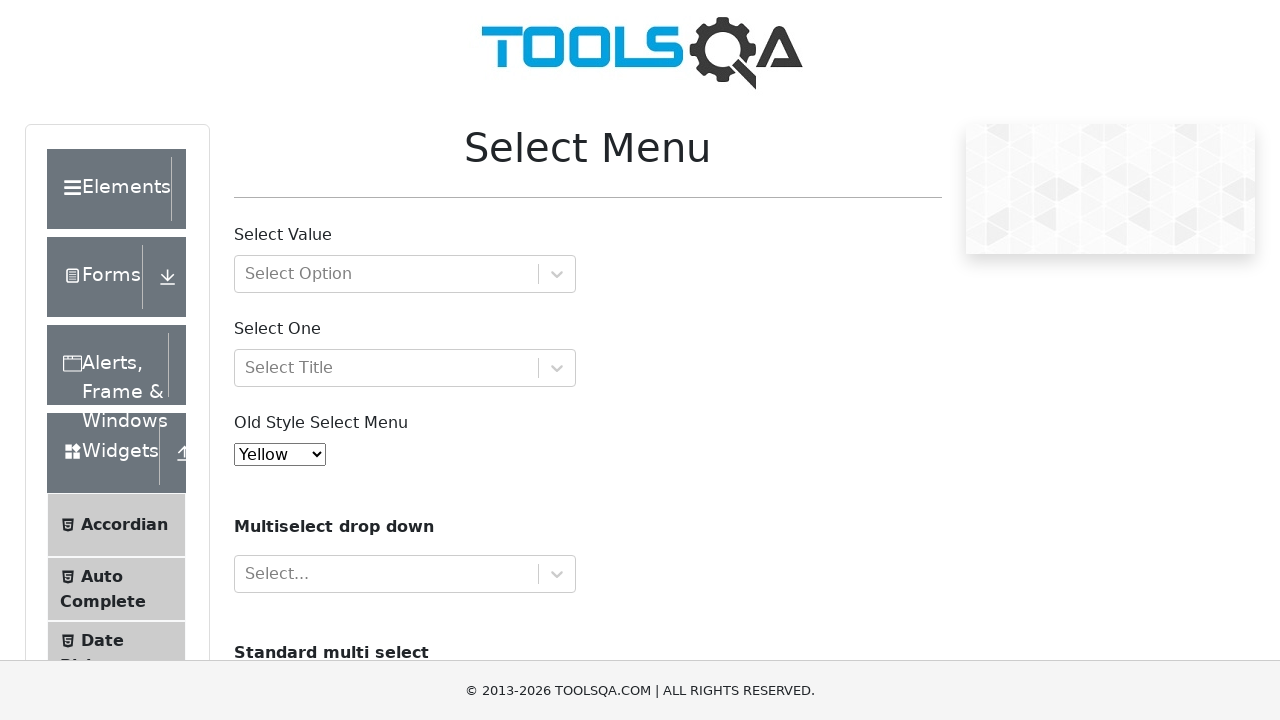

Selected 'Opel' by label from cars dropdown on #cars
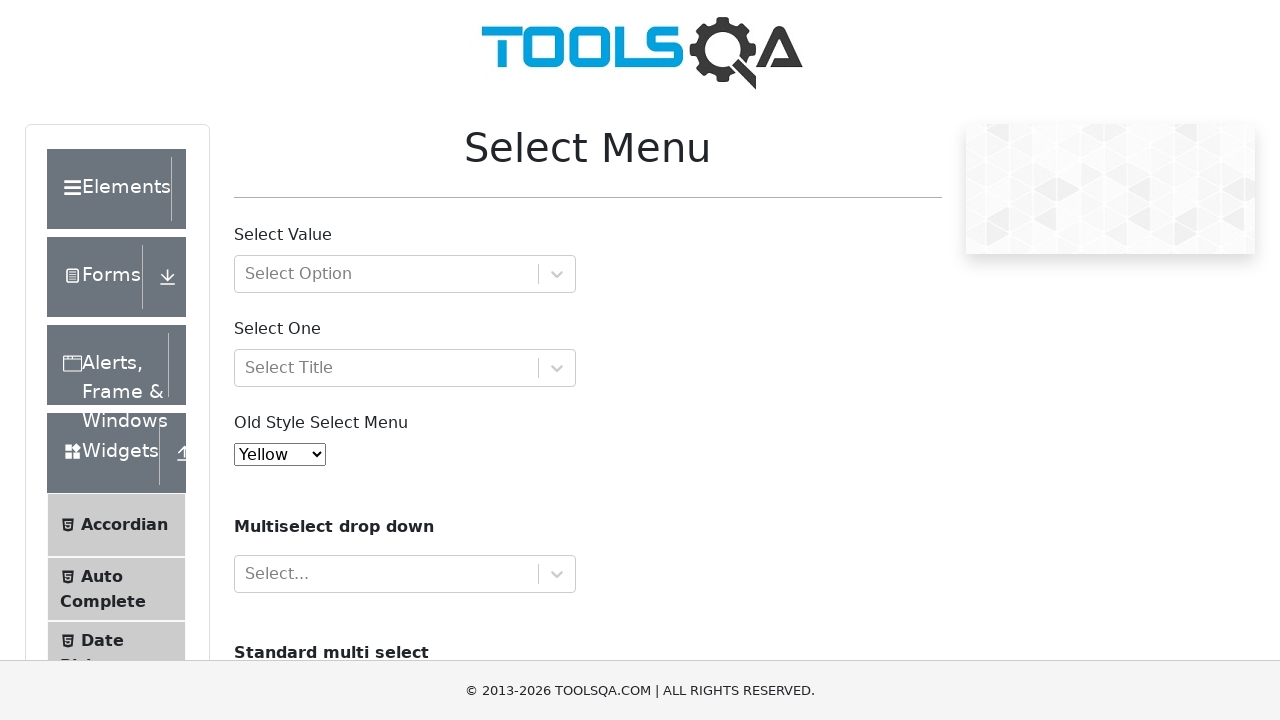

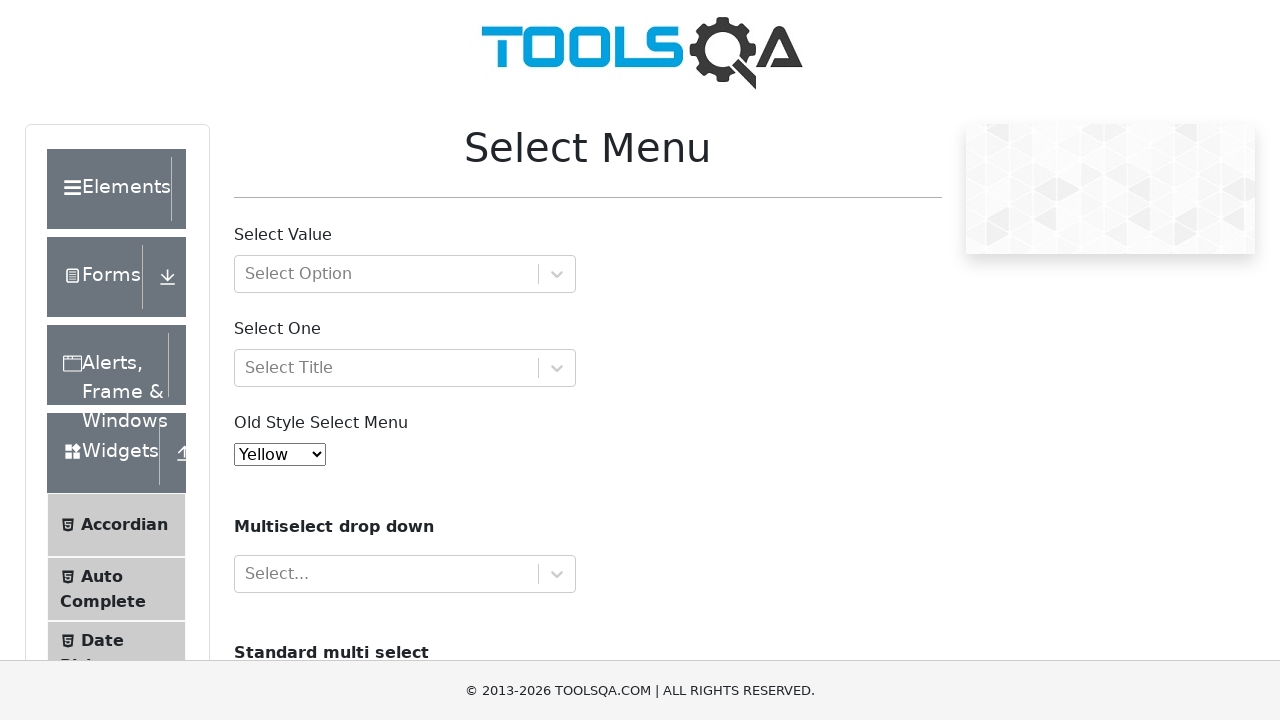